Tests checkbox functionality by clicking both checkboxes on the page

Starting URL: https://the-internet.herokuapp.com/checkboxes

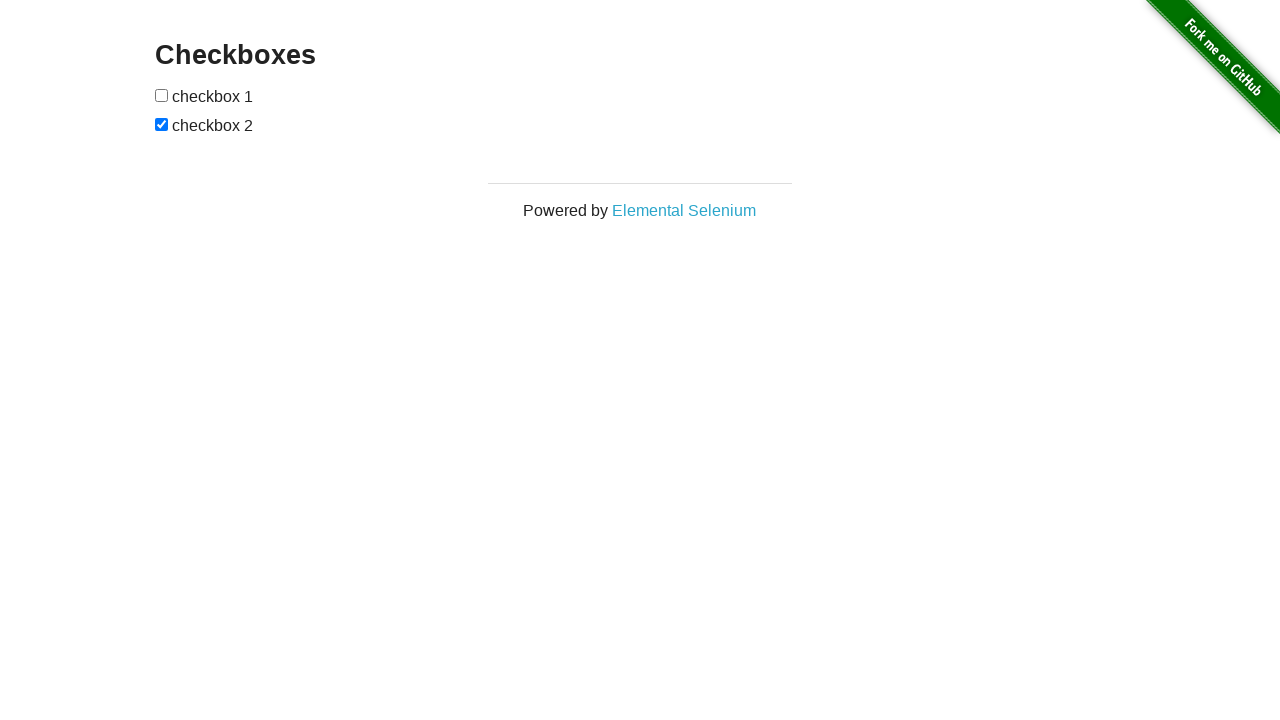

Clicked the second checkbox at (162, 124) on xpath=//form[@id='checkboxes']/input[@type='checkbox'] >> nth=1
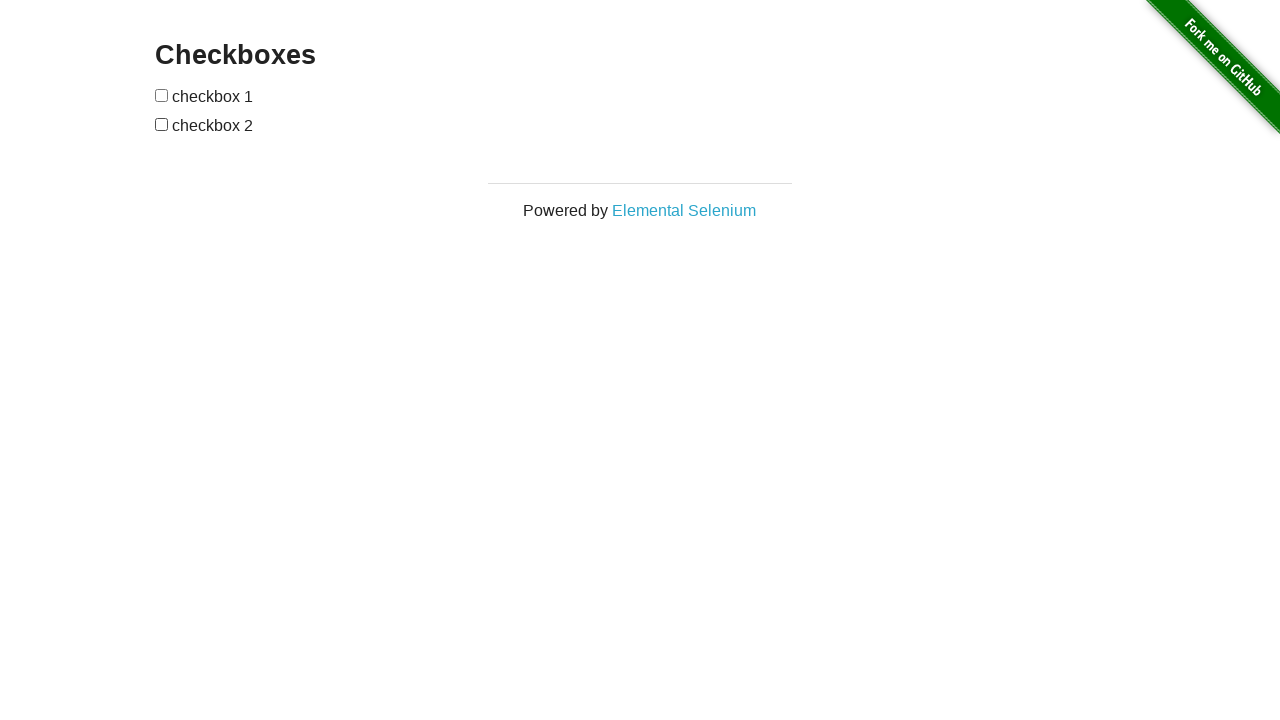

Clicked the first checkbox at (162, 95) on xpath=//form[@id='checkboxes']/input[@type='checkbox'] >> nth=0
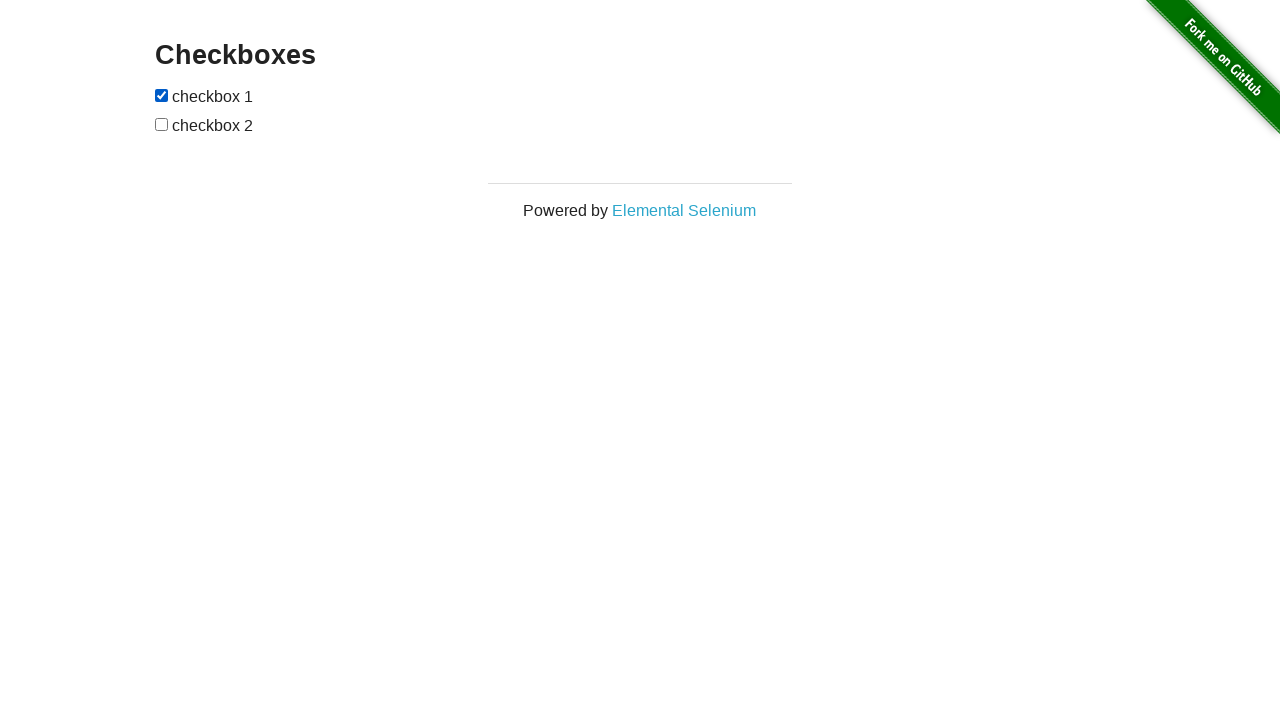

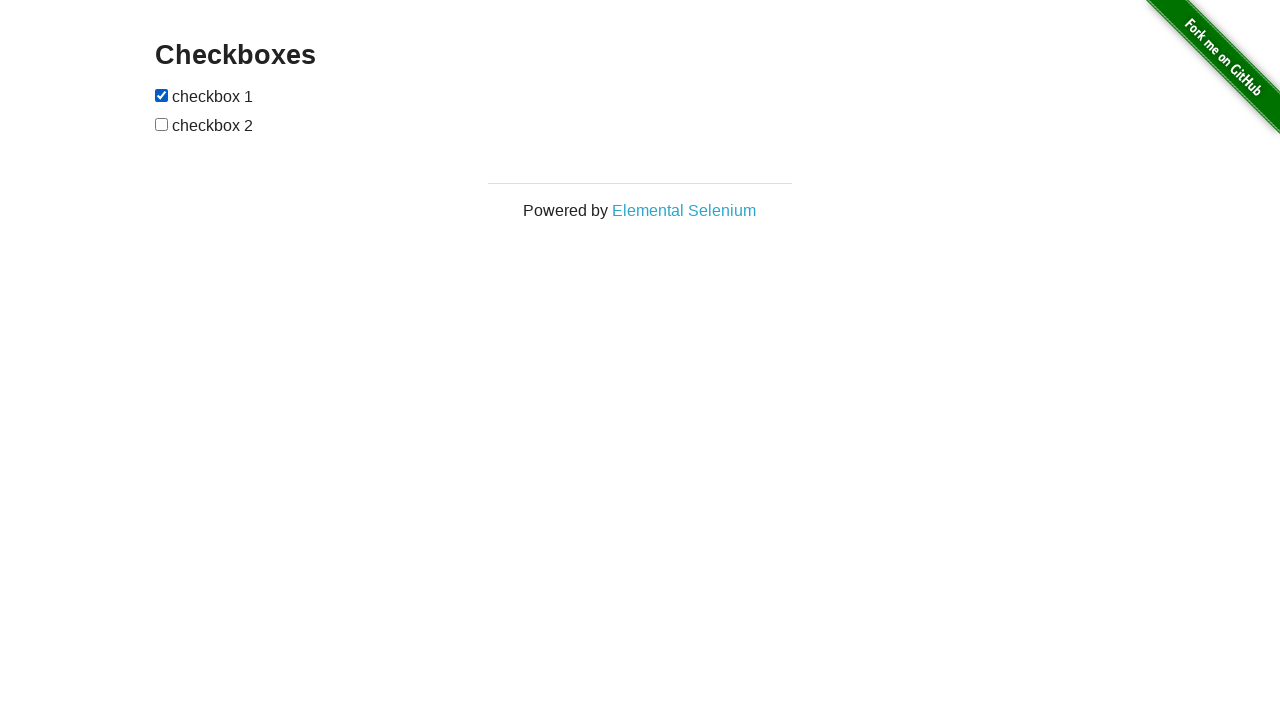